Tests mouse input events on a training website by performing single click, double-click, and right-click (context click) actions on a 3D cube element, verifying the active state changes after each interaction.

Starting URL: https://v1.training-support.net/selenium/input-events

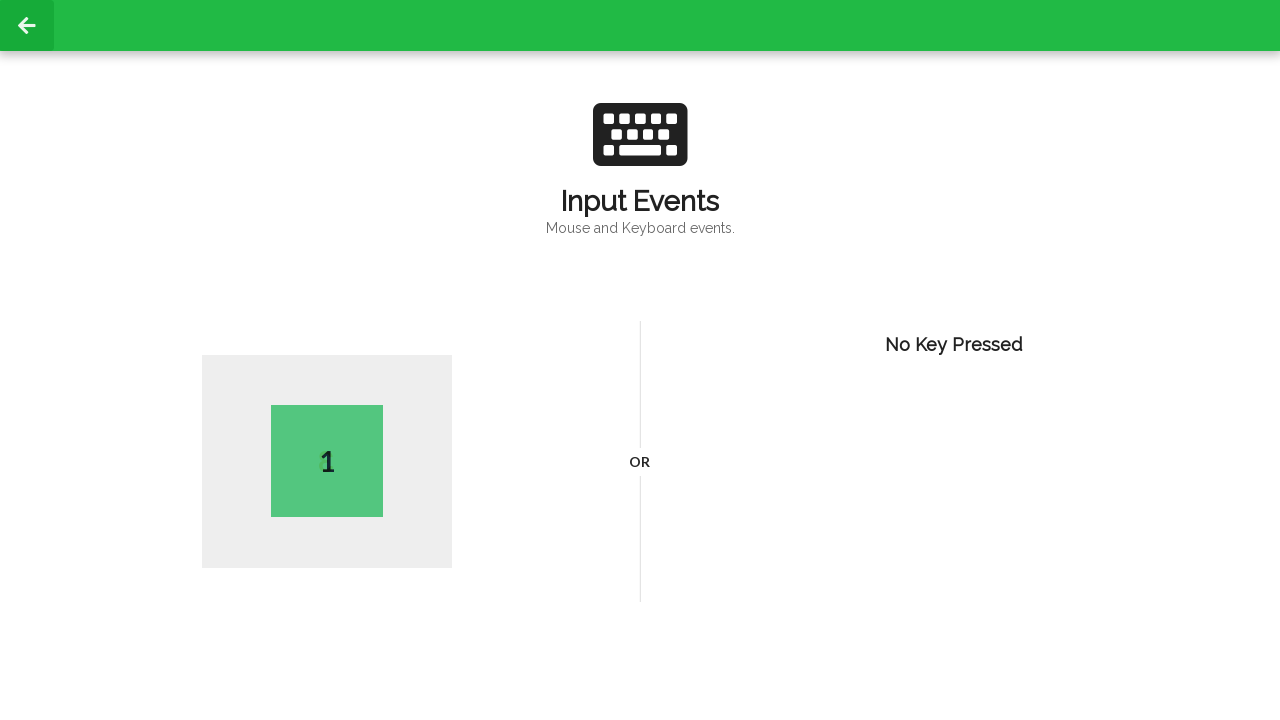

Performed single click on the 3D cube element at (327, 462) on #wrapD3Cube
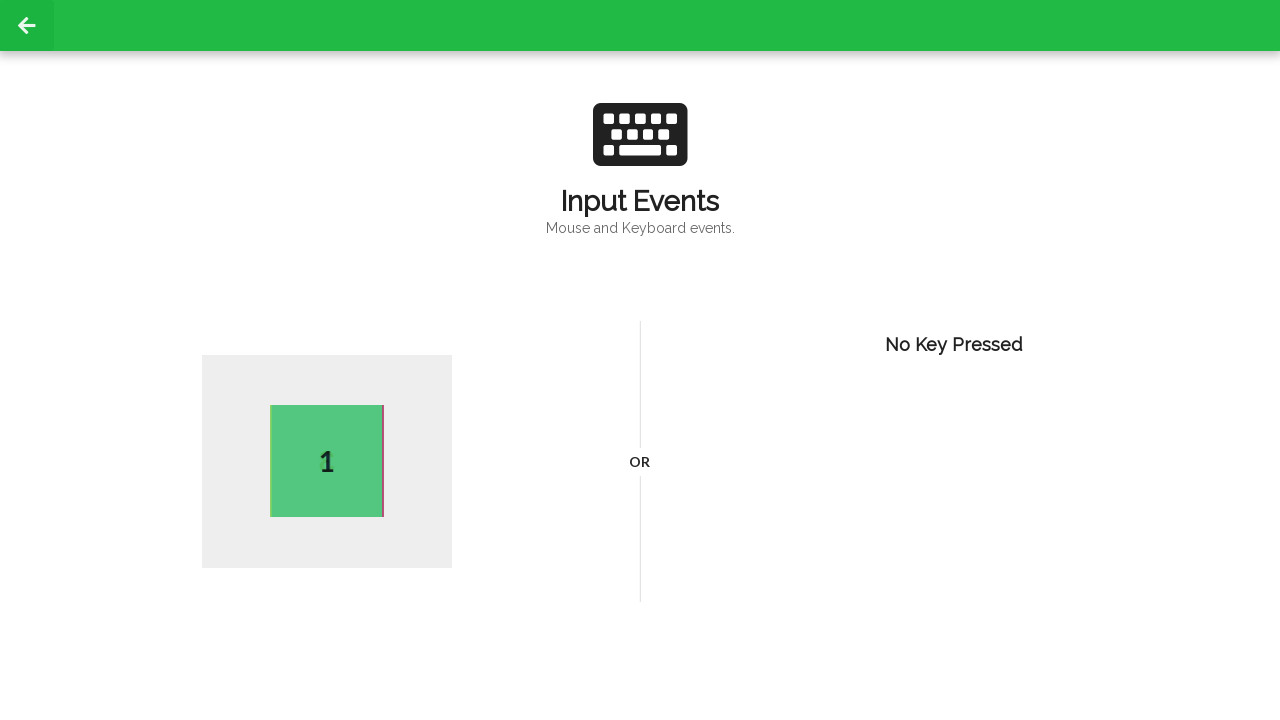

Verified active state updated after single click
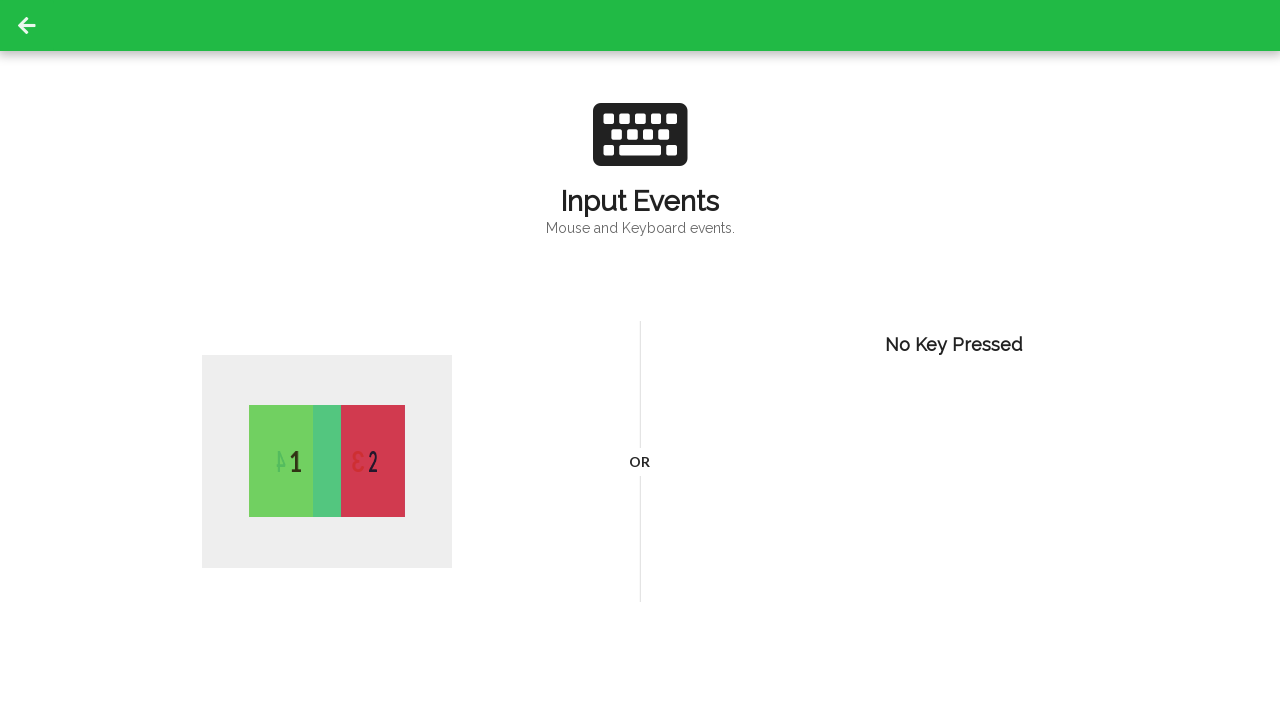

Performed double-click on the 3D cube element at (327, 462) on #wrapD3Cube
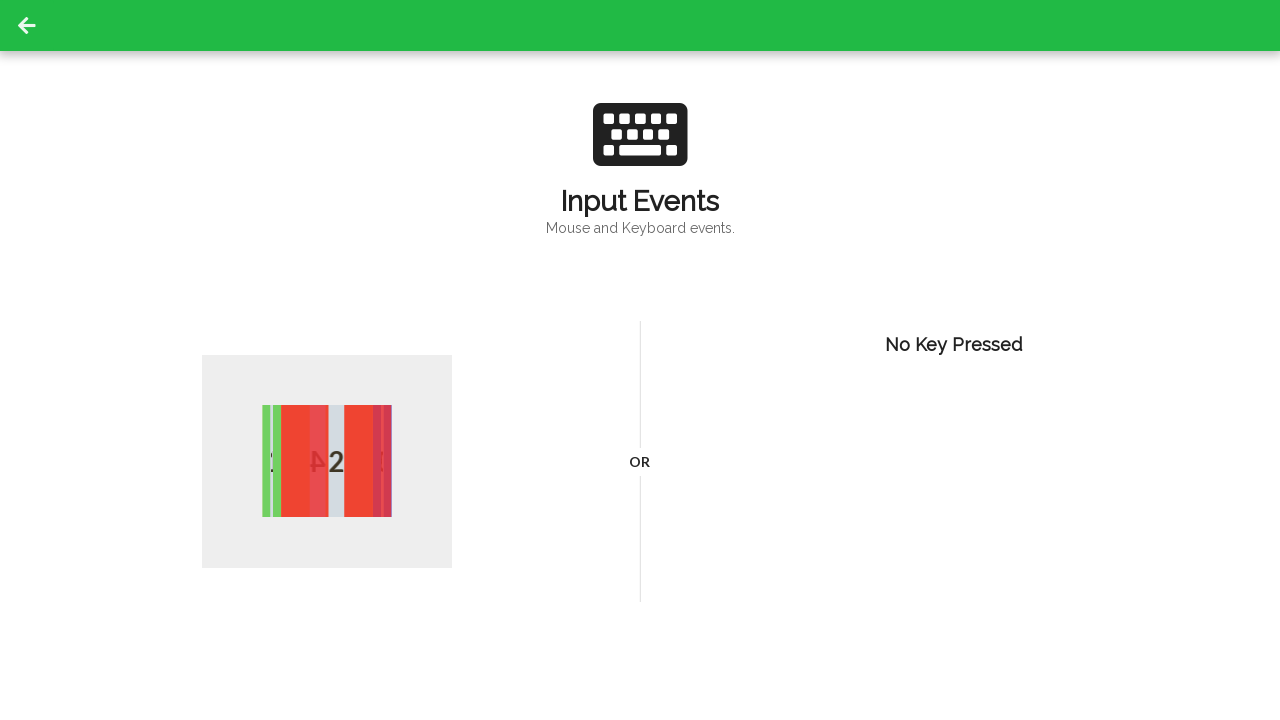

Waited 500ms for active state to update after double-click
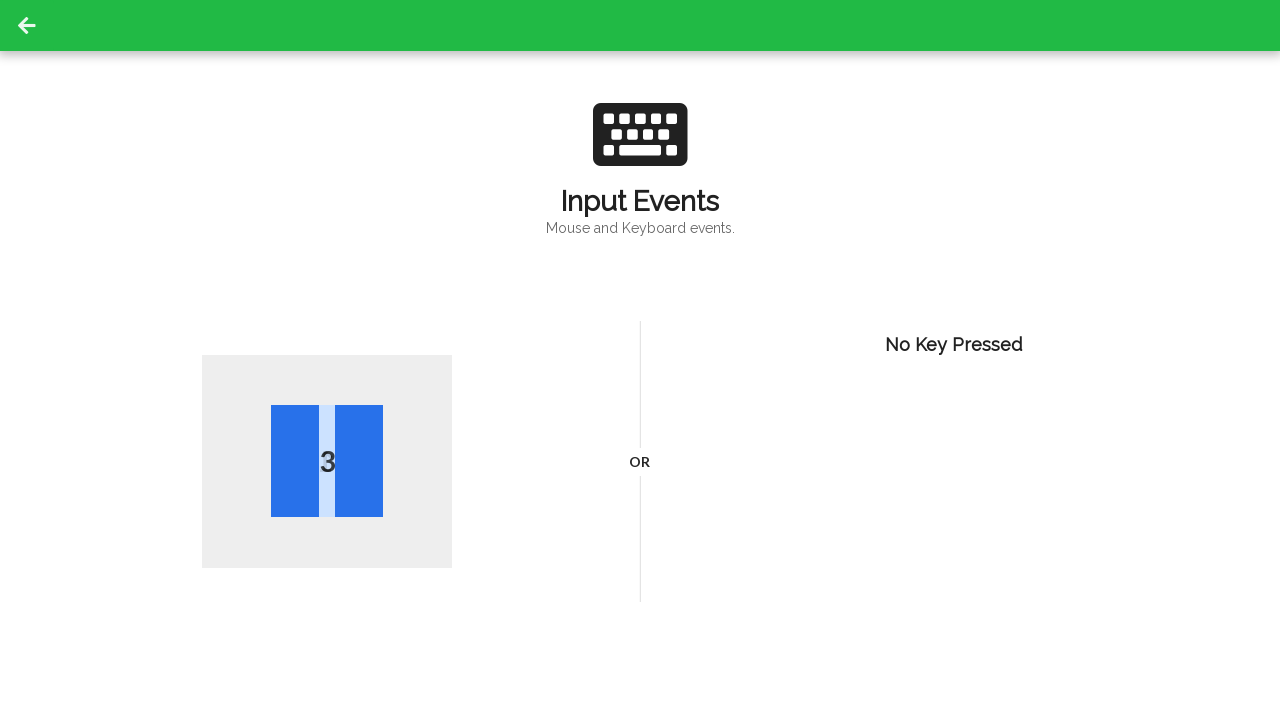

Verified active state updated after double-click
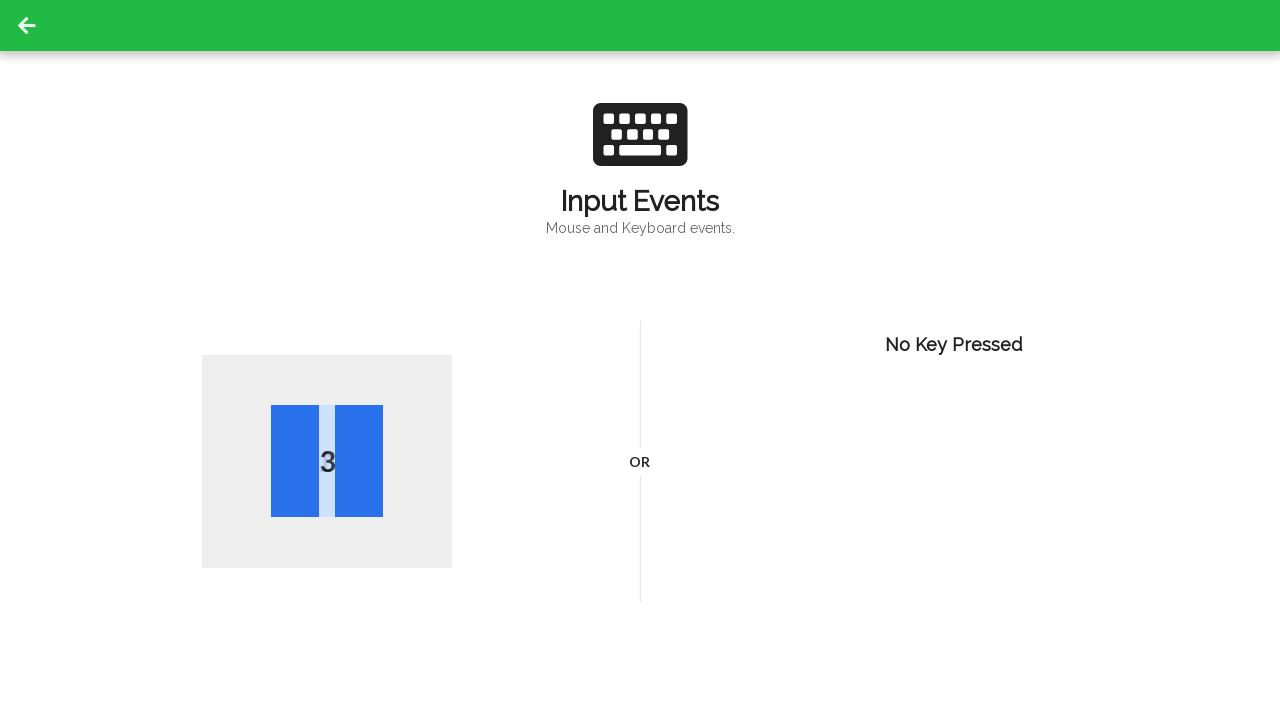

Performed right-click (context click) on the 3D cube element at (327, 462) on #wrapD3Cube
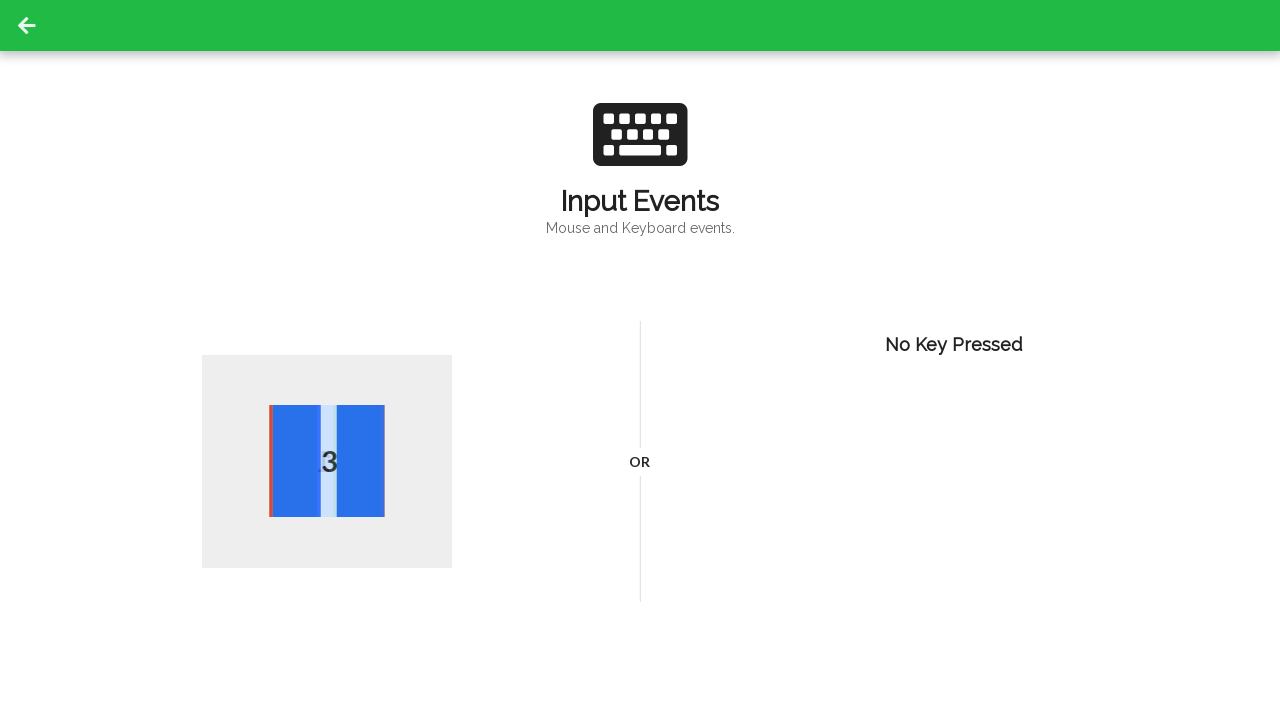

Waited 500ms for active state to update after right-click
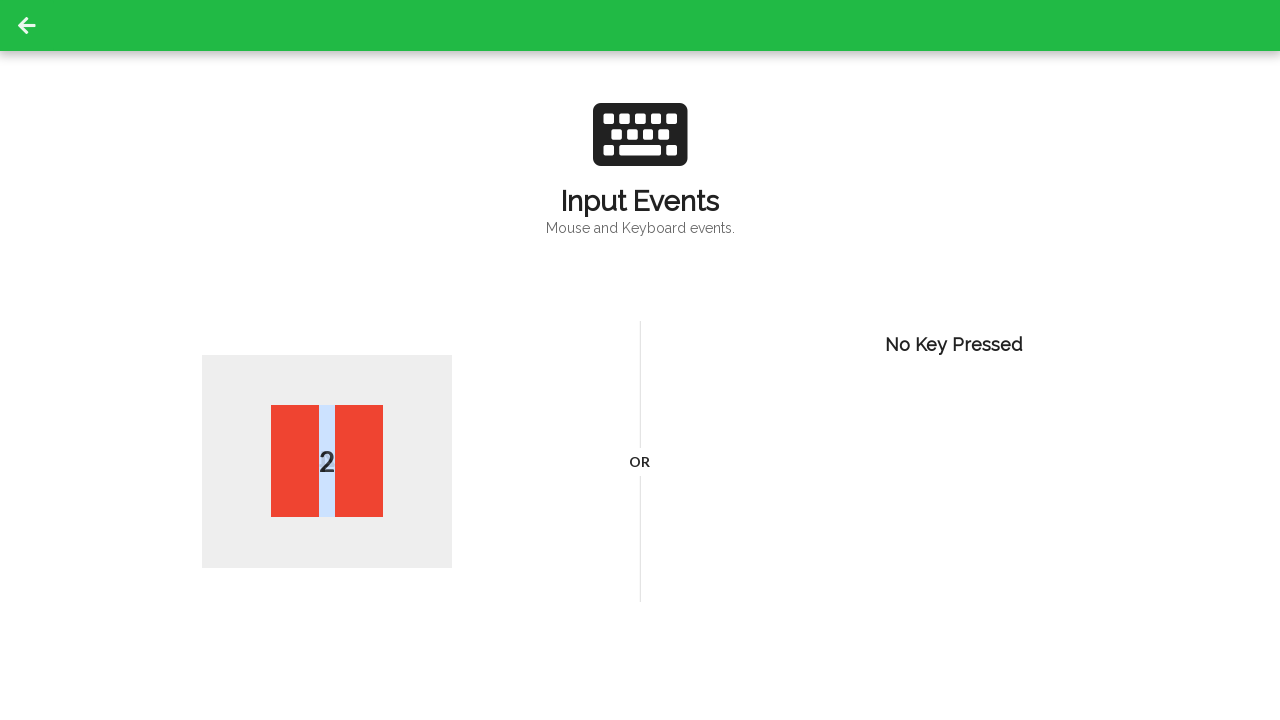

Verified active state updated after right-click
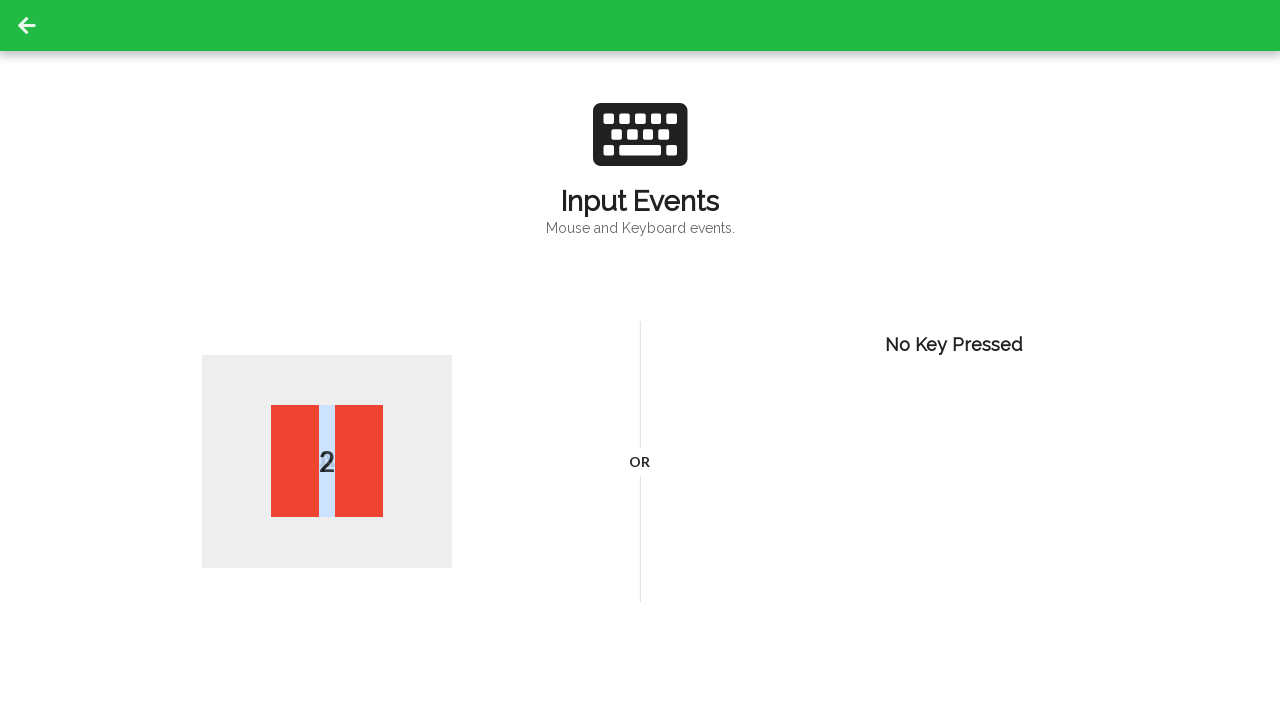

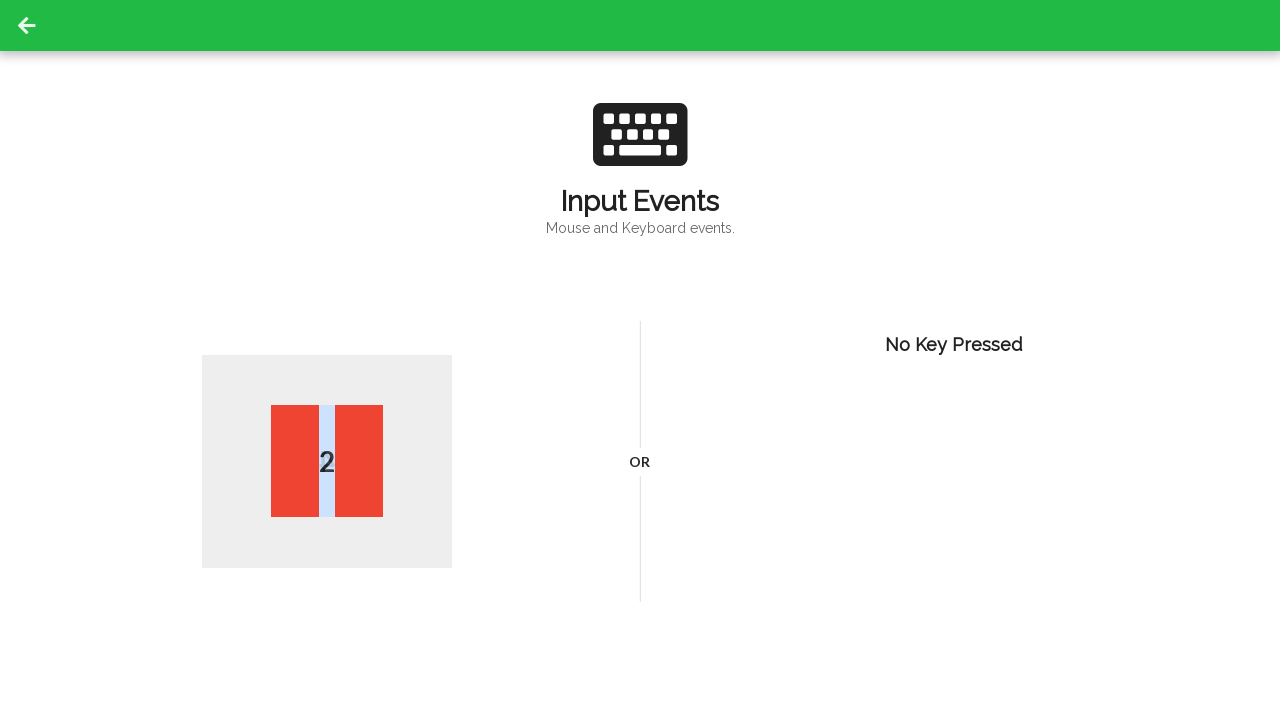